Navigates to Flipkart homepage and verifies the page loads by checking the title

Starting URL: https://flipkart.com

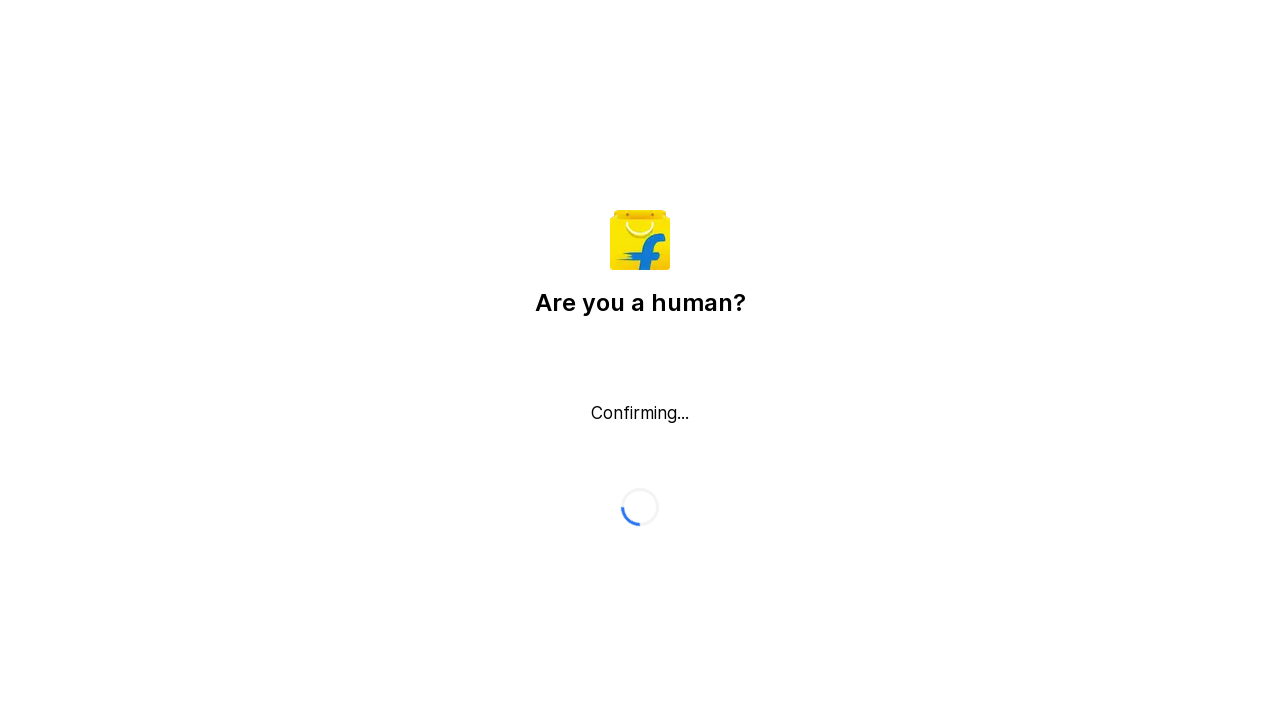

Waited for page to reach domcontentloaded state
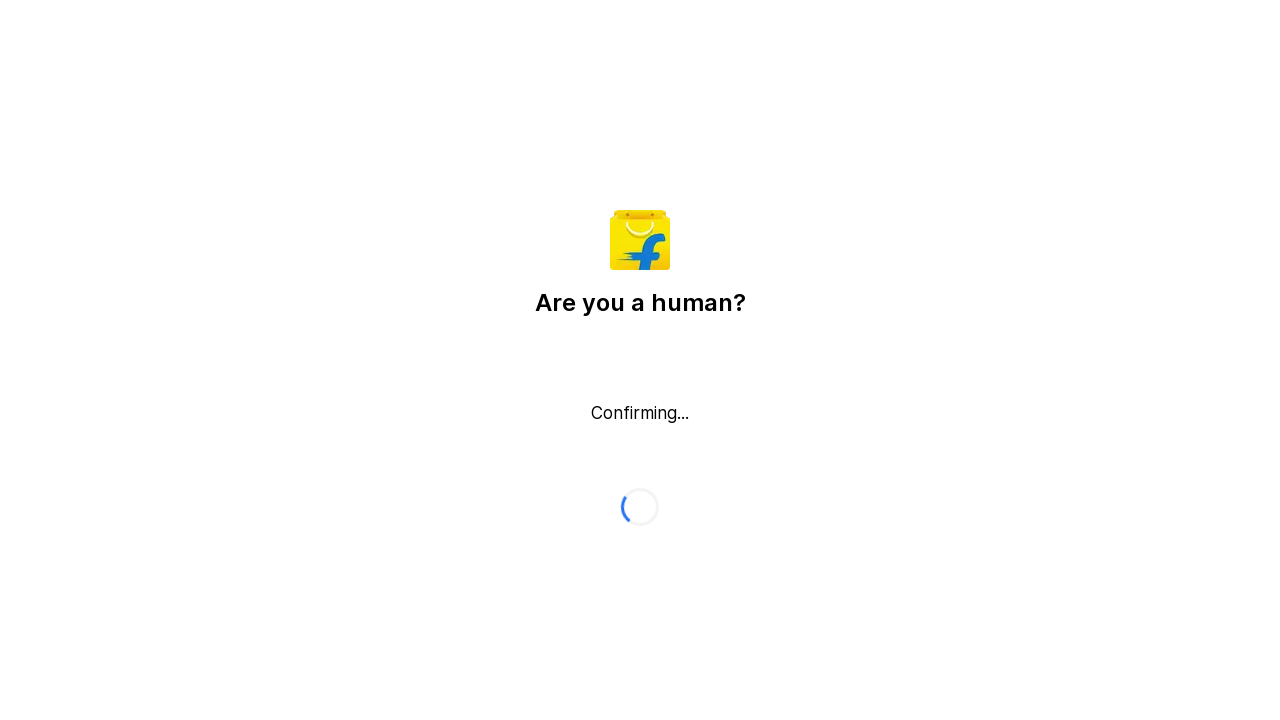

Retrieved page title: Flipkart reCAPTCHA
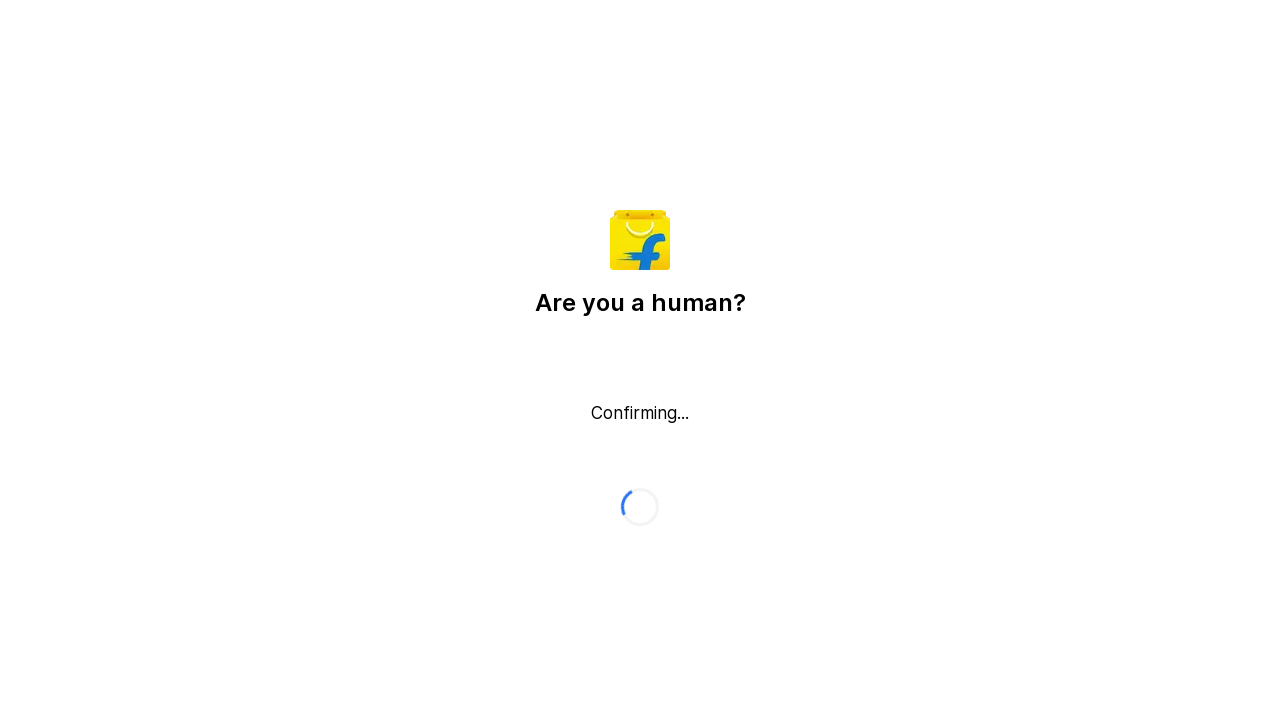

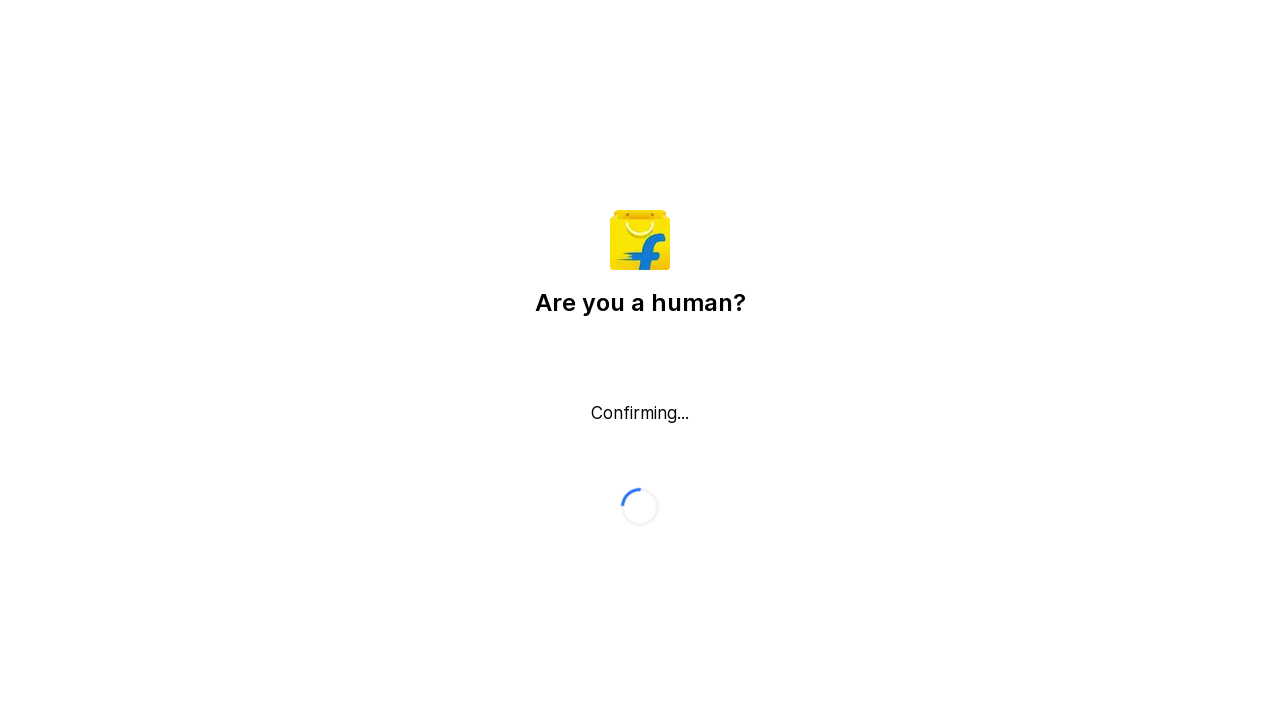